Tests JavaScript alert handling by clicking buttons to trigger simple alerts and prompt alerts, accepting the simple alert and entering text into the prompt alert before accepting it.

Starting URL: https://demo.automationtesting.in/Alerts.html

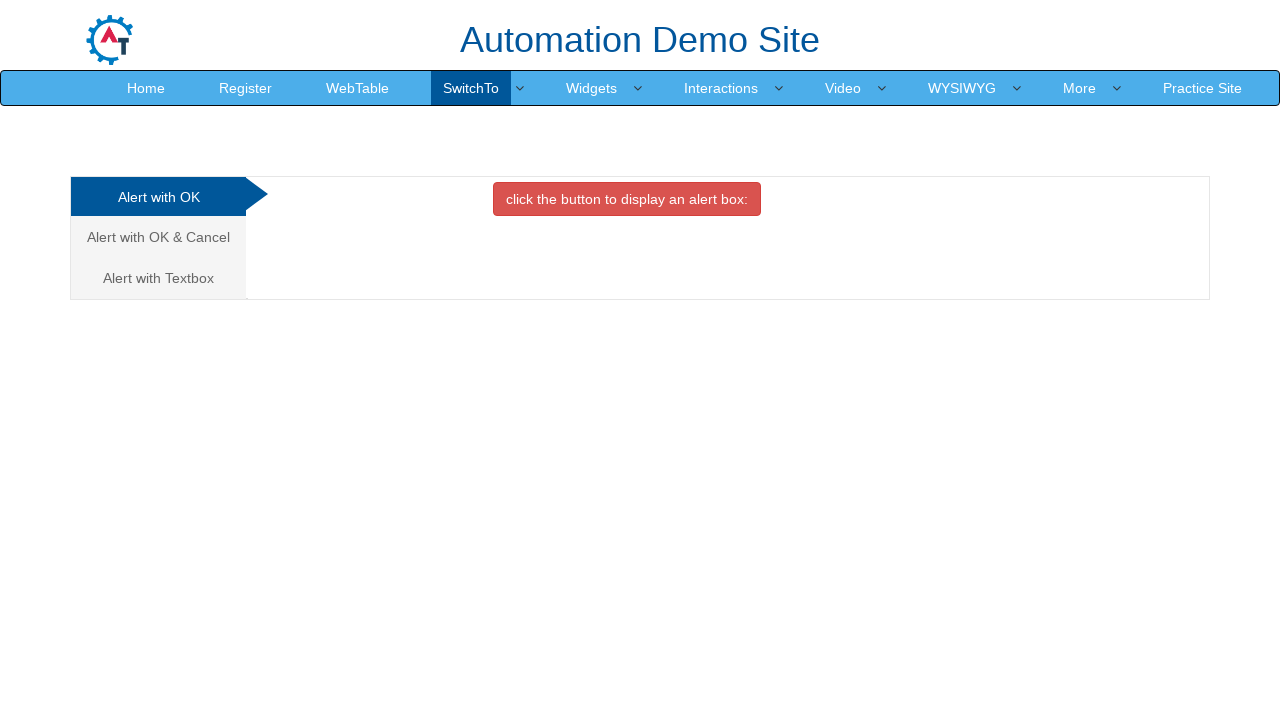

Clicked on the first alert tab (Alert with OK) at (158, 197) on xpath=/html/body/div[1]/div/div/div/div[1]/ul/li[1]/a
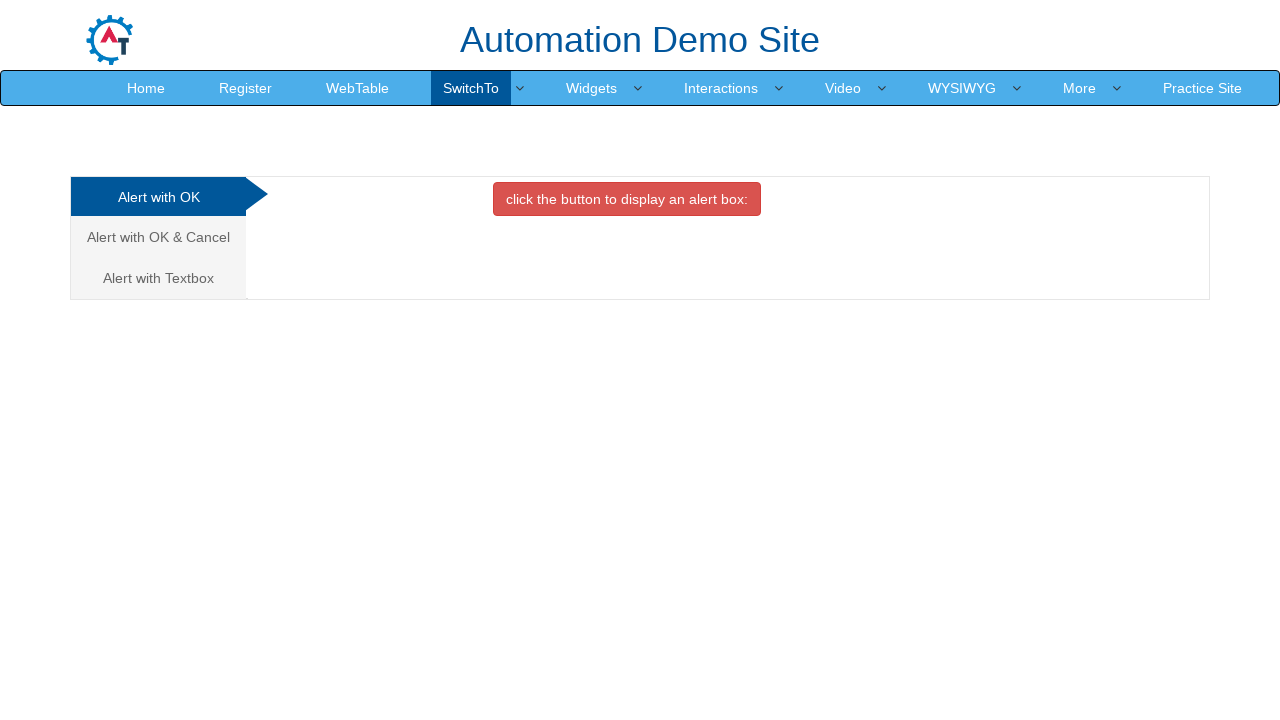

Clicked button to trigger simple alert at (627, 199) on xpath=//*[@id='OKTab']/button
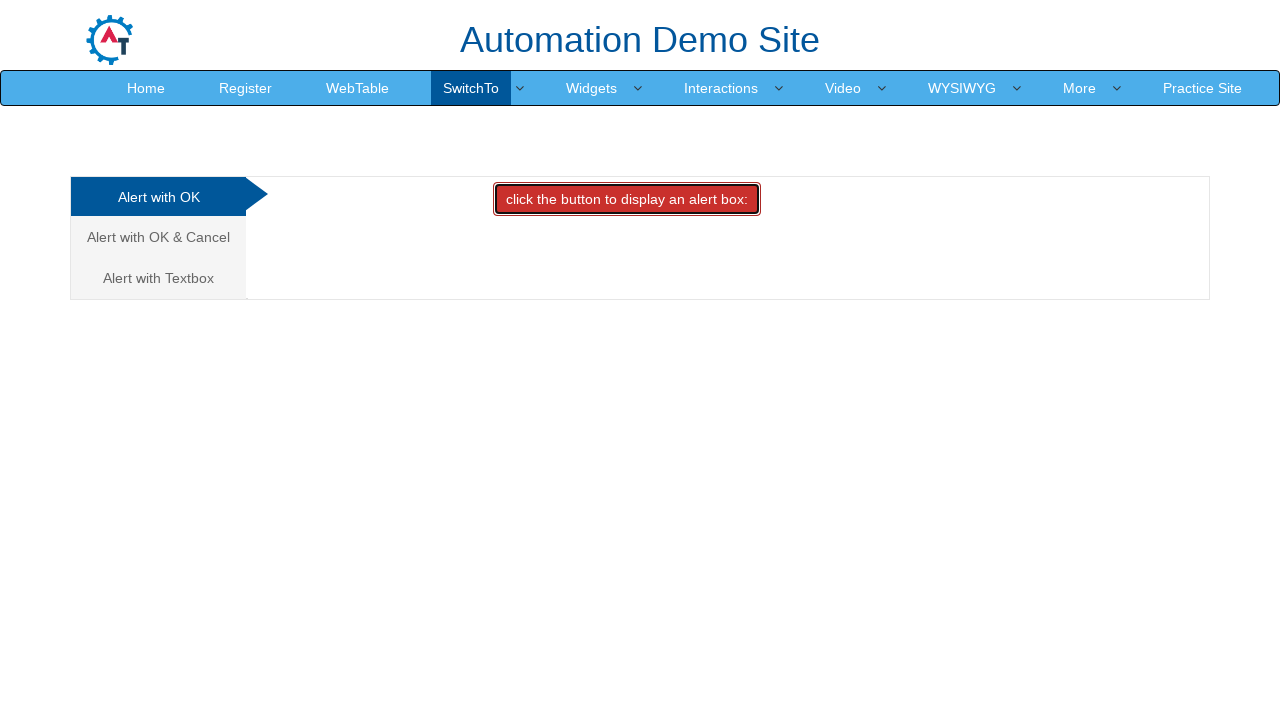

Set up dialog handler to accept simple alert
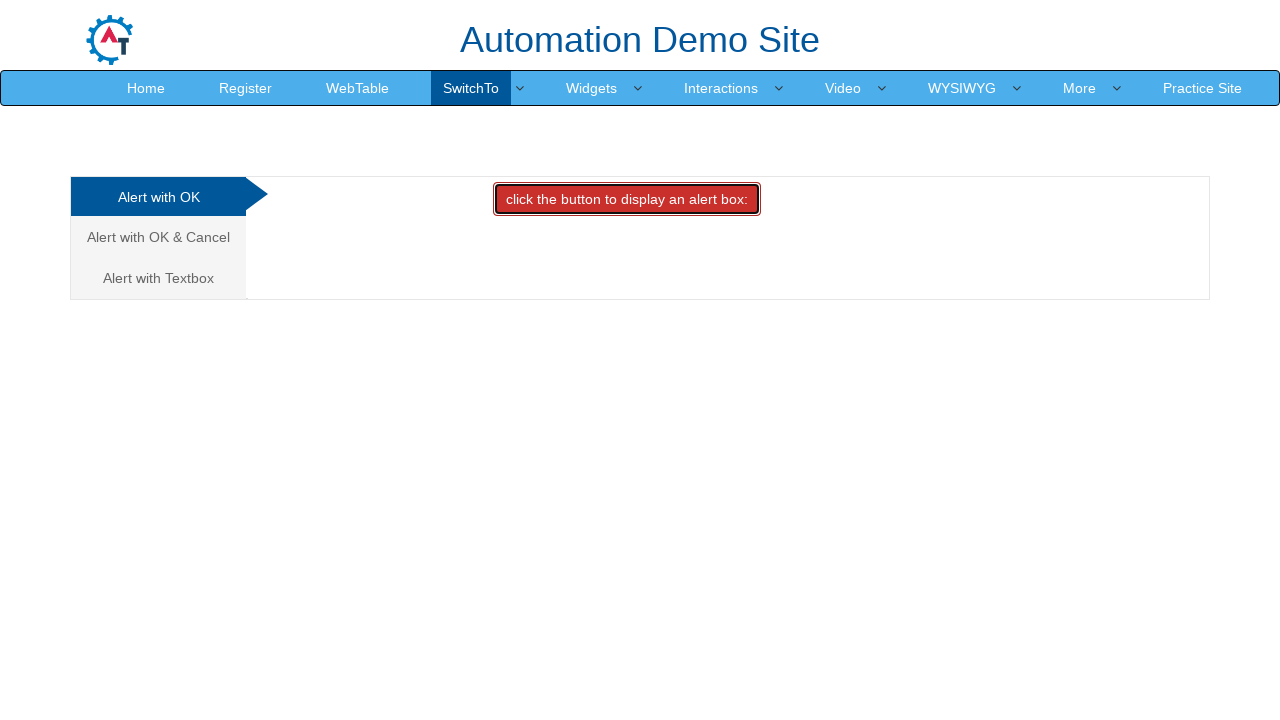

Waited for simple alert handling to complete
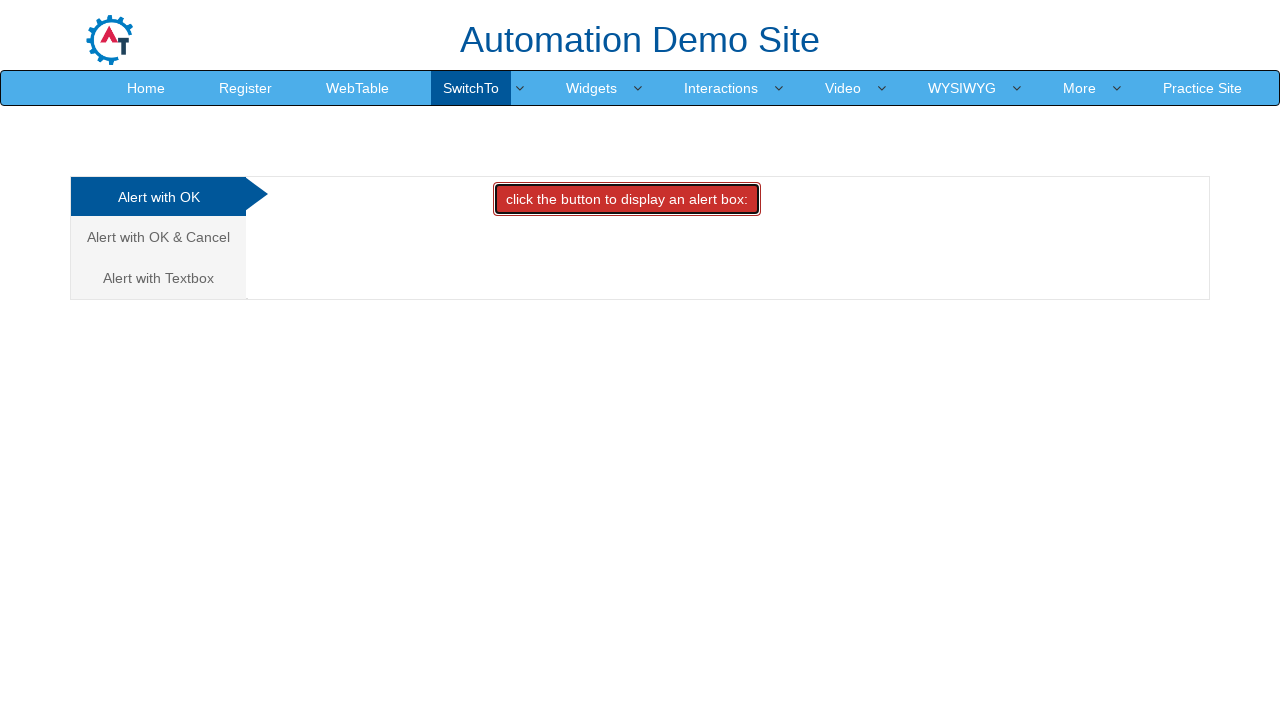

Clicked on the third alert tab (Alert with Text Box / Prompt) at (158, 278) on xpath=/html/body/div[1]/div/div/div/div[1]/ul/li[3]/a
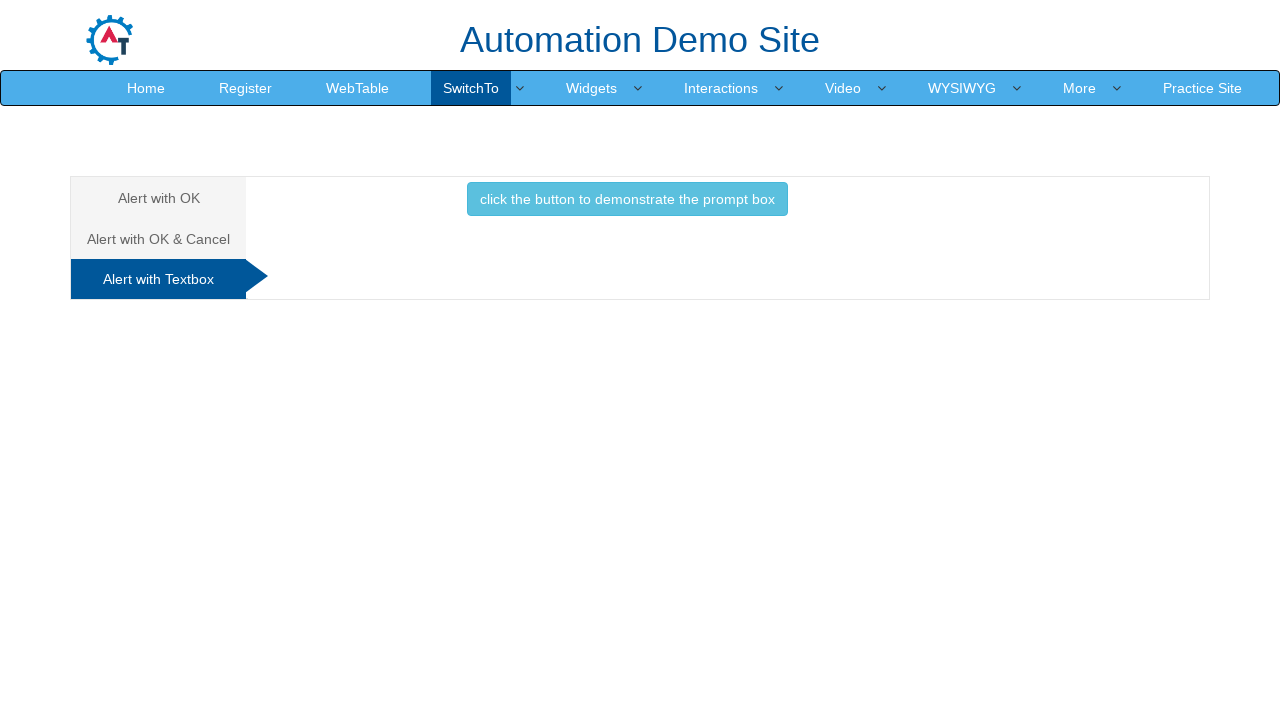

Set up dialog handler to accept prompt with text 'priyanka'
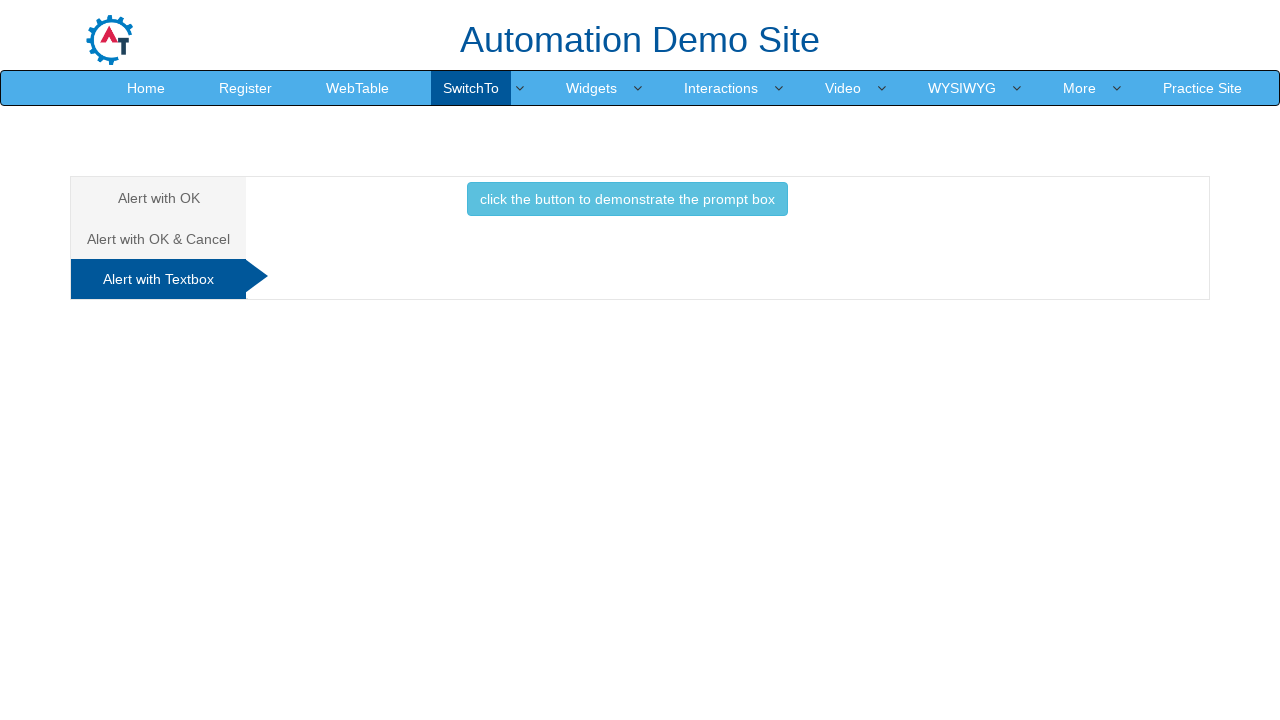

Clicked button to trigger prompt alert at (627, 199) on xpath=//*[@id='Textbox']/button
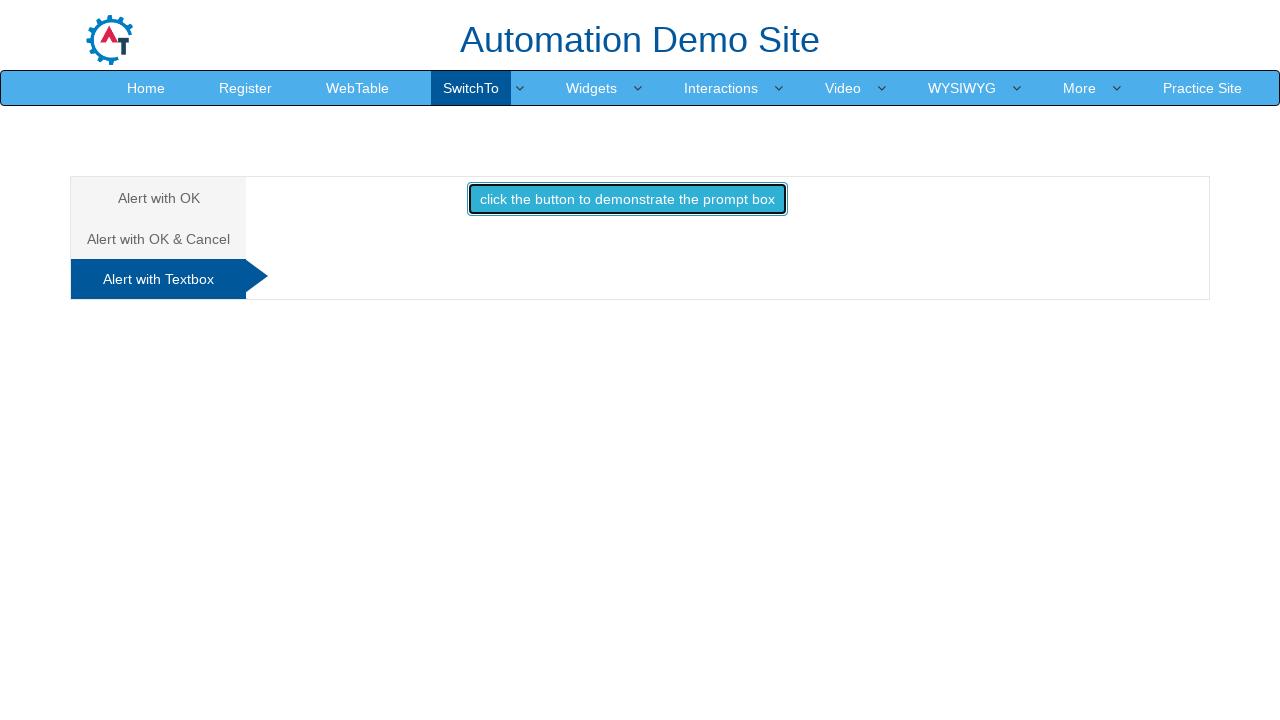

Waited for prompt alert handling to complete
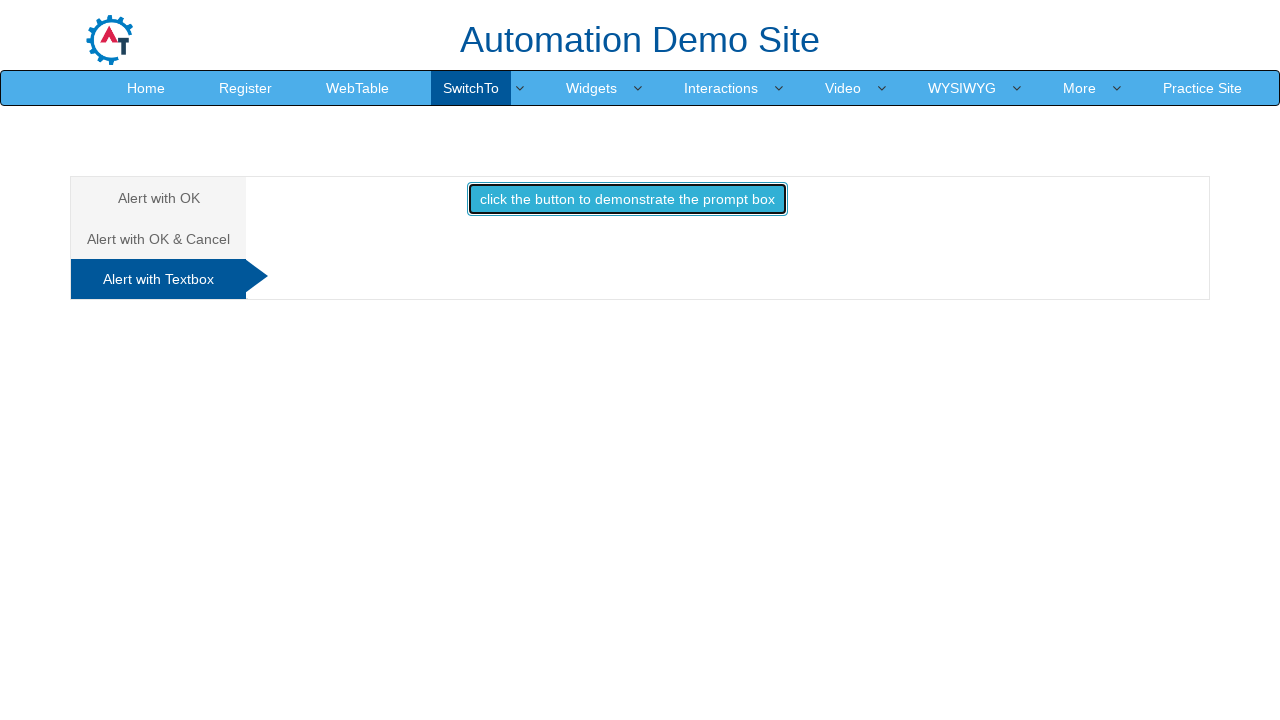

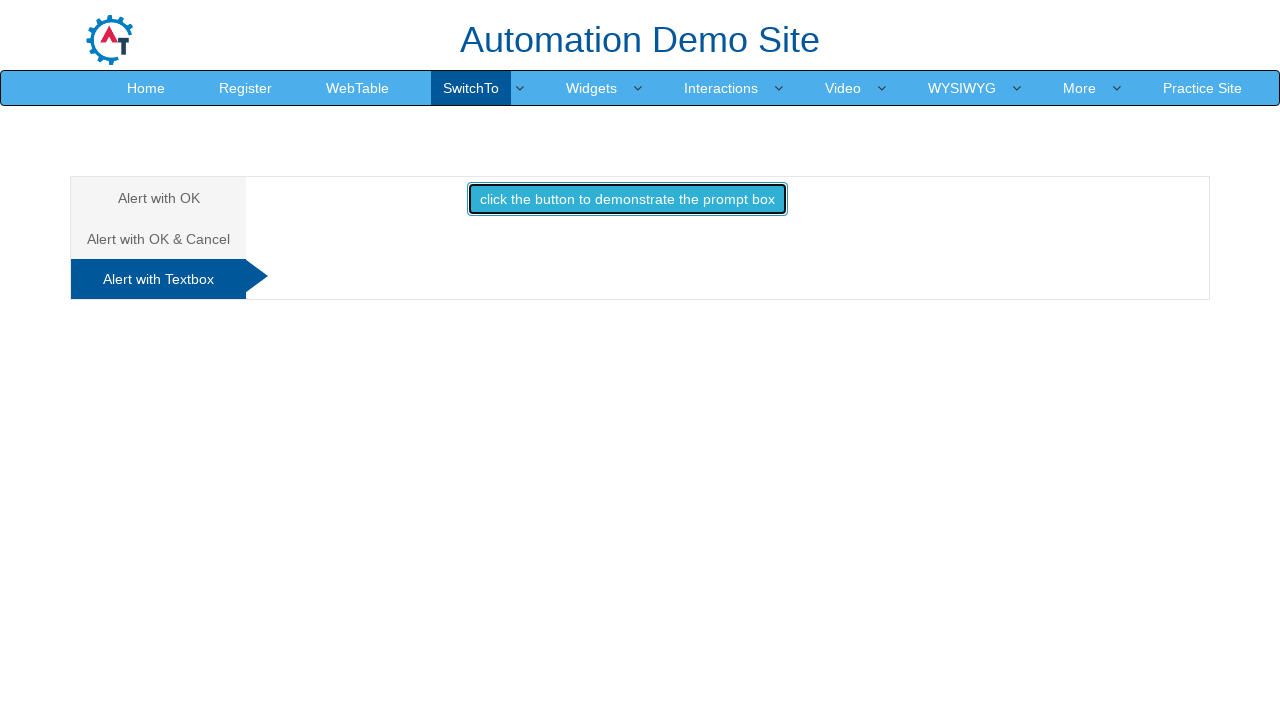